Tests whether a text box element is enabled and if so, enters text into it

Starting URL: http://only-testing-blog.blogspot.com

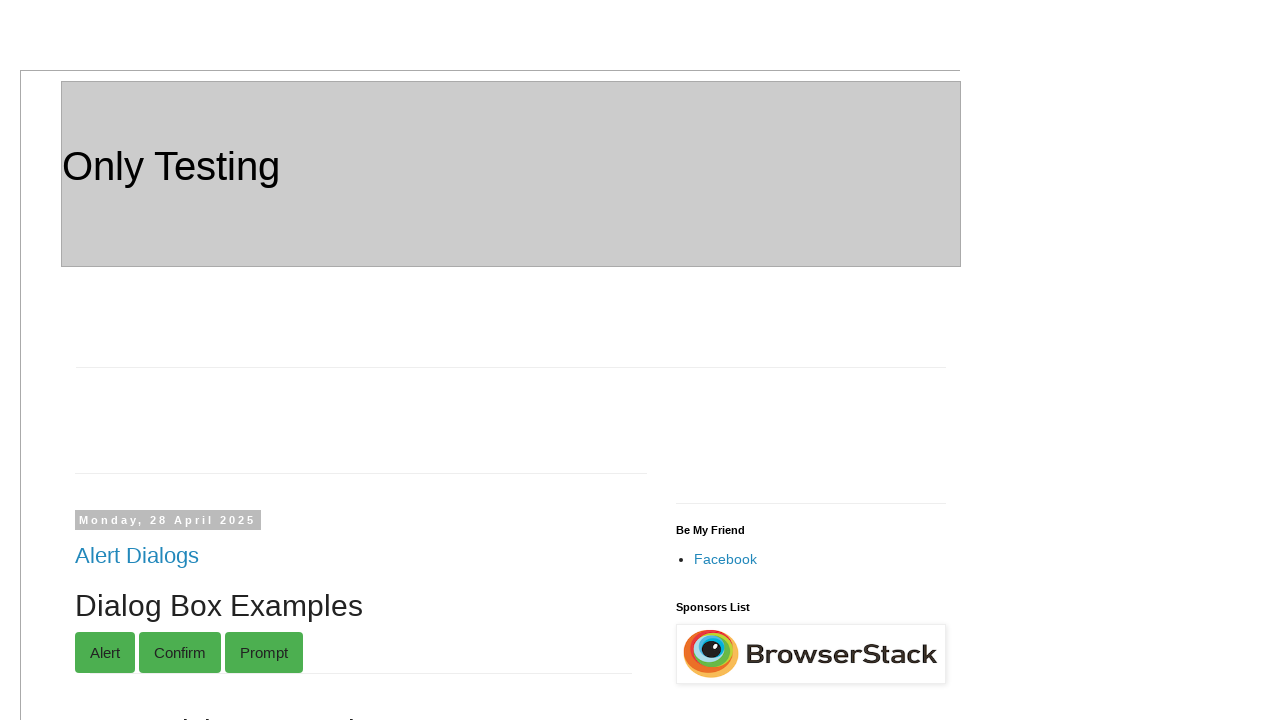

Retrieved current URL from page
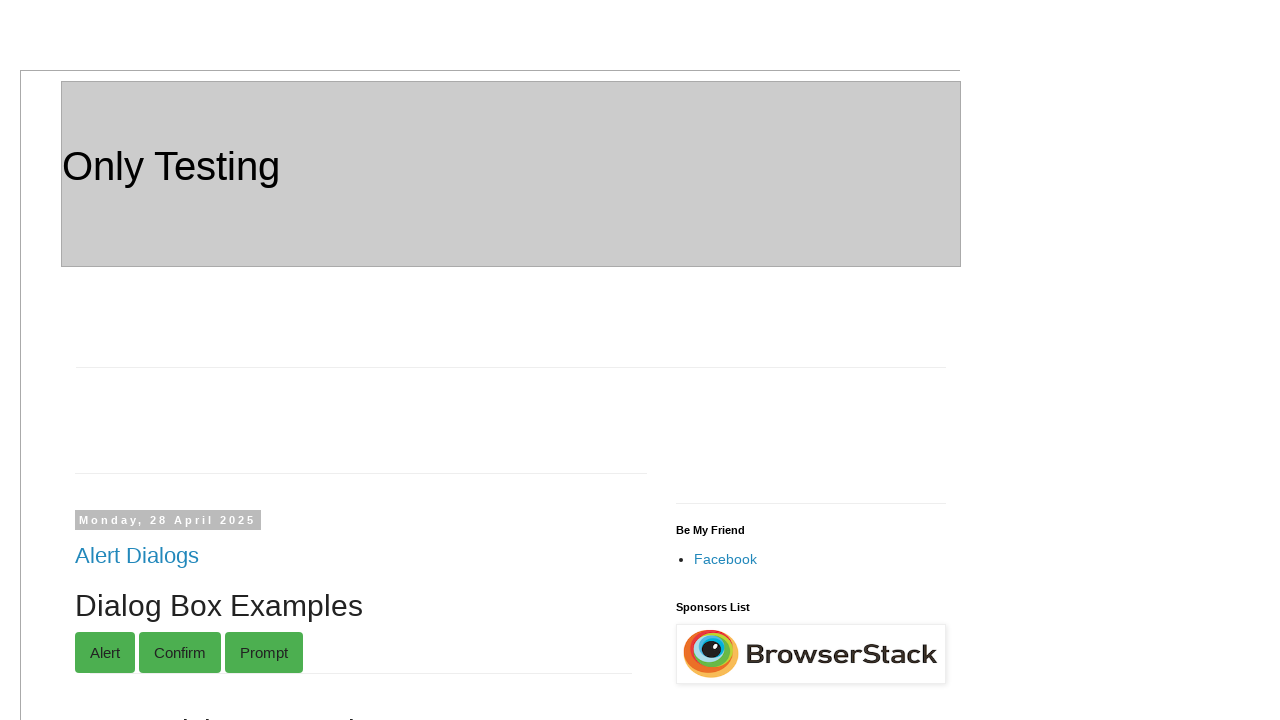

Retrieved page title
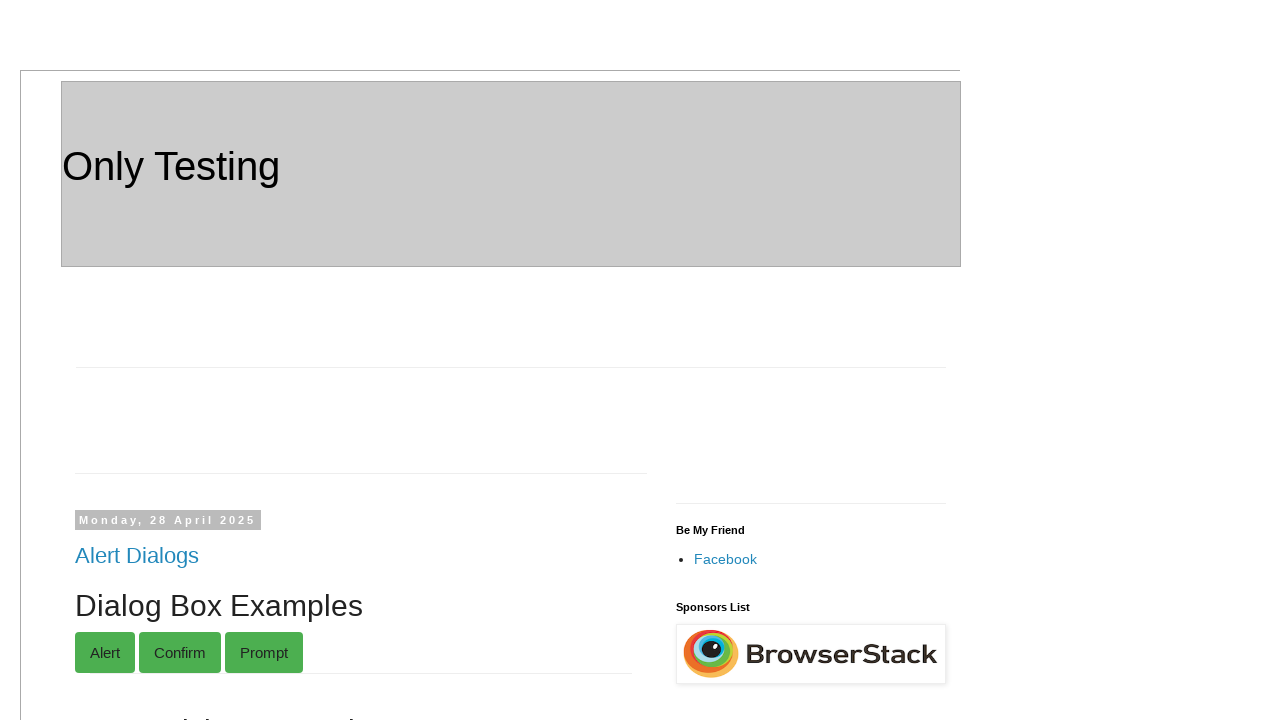

Located Grand Parent1 text box element
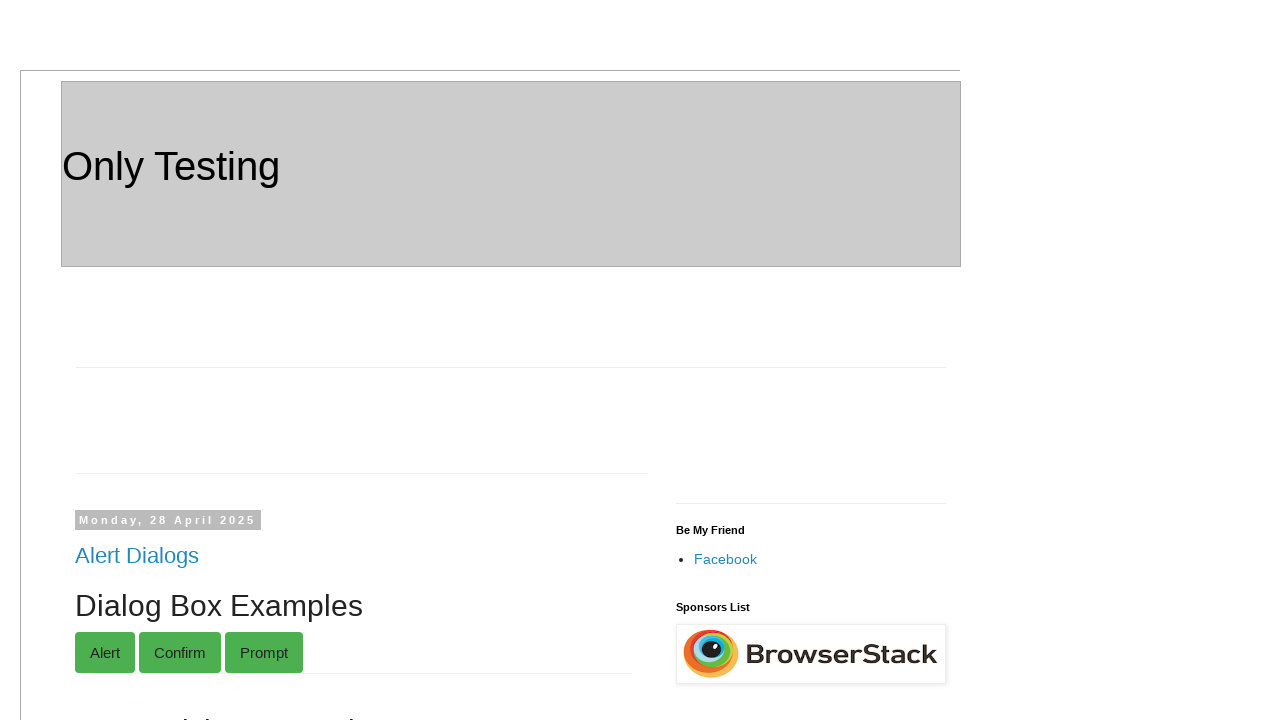

Verified Grand Parent1 text box is enabled
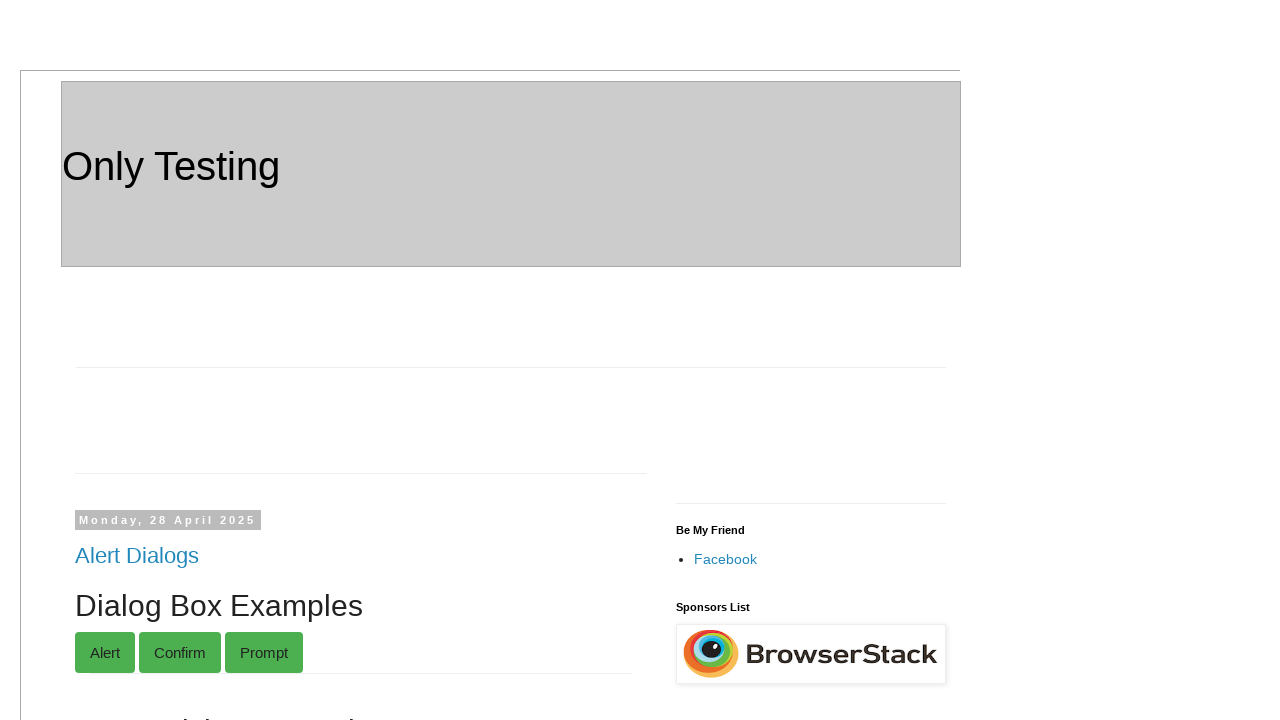

Entered 'WebDriver Test' into Grand Parent1 text box on input[name='gparent1']
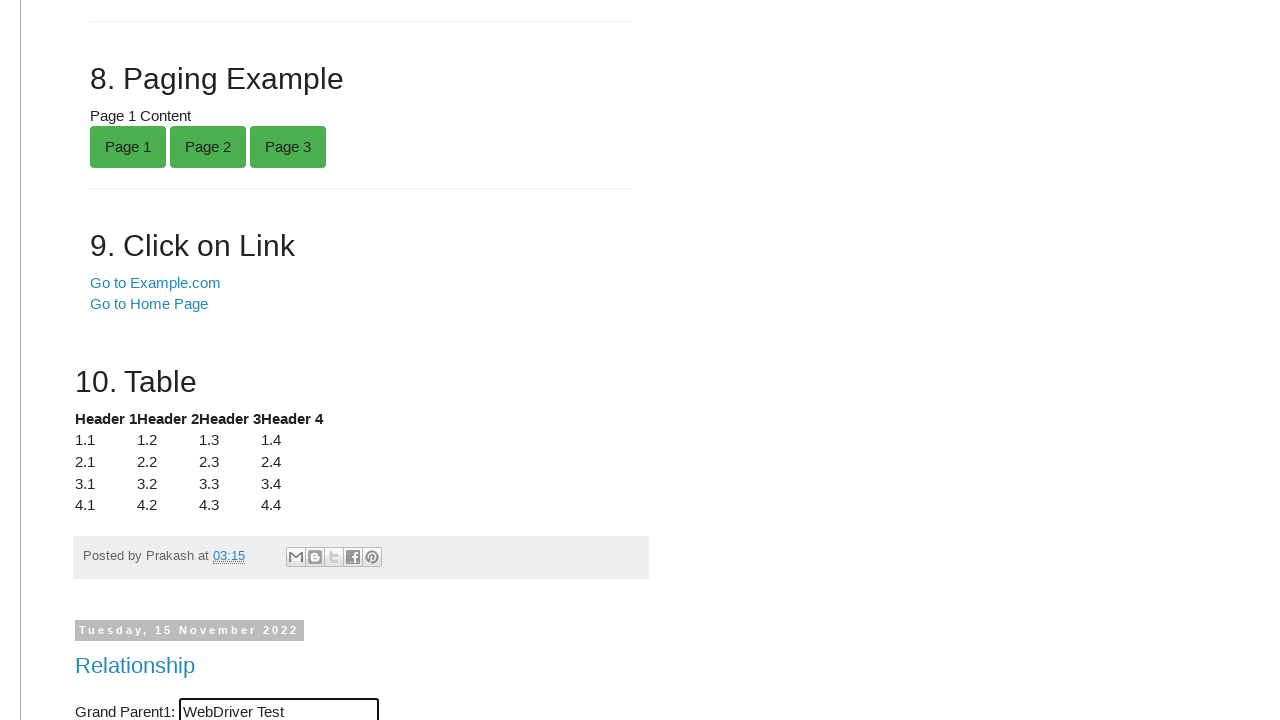

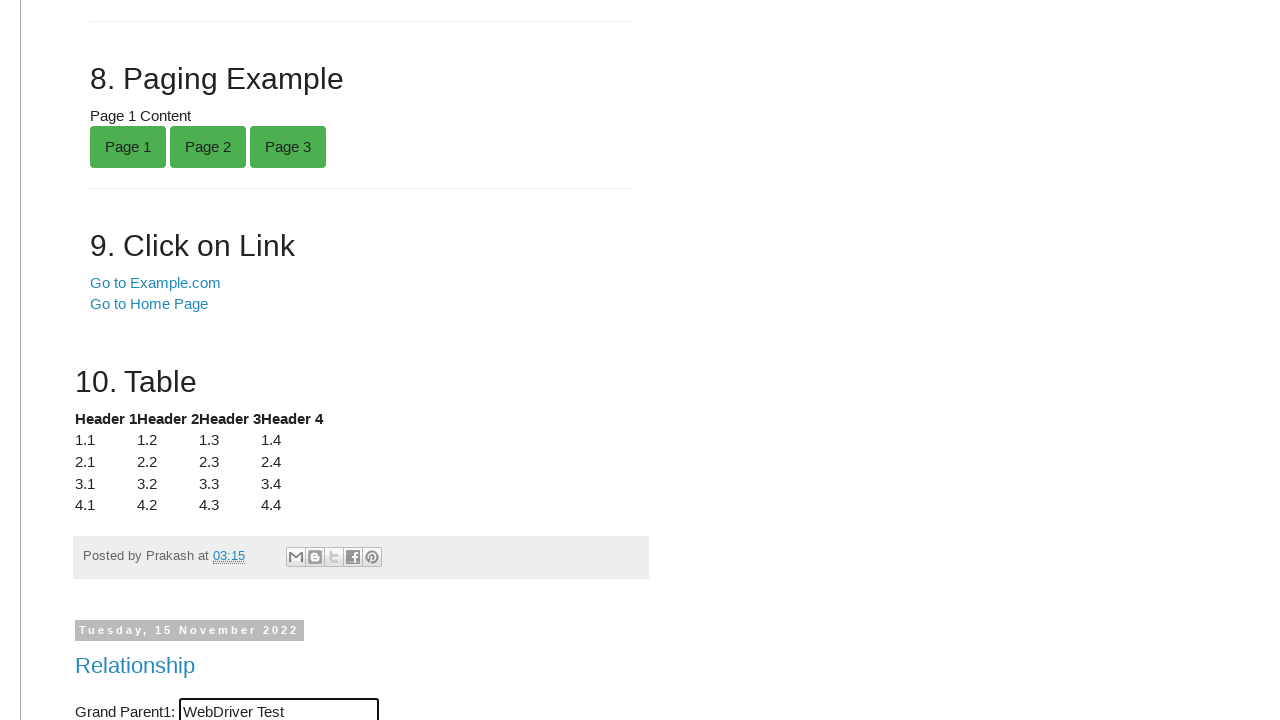